Navigates to a restaurant listing page on DiningCode with a search query and scrolls within a specific div element to load all available restaurant listings dynamically.

Starting URL: https://www.diningcode.com/list.php?query=서울%20카페

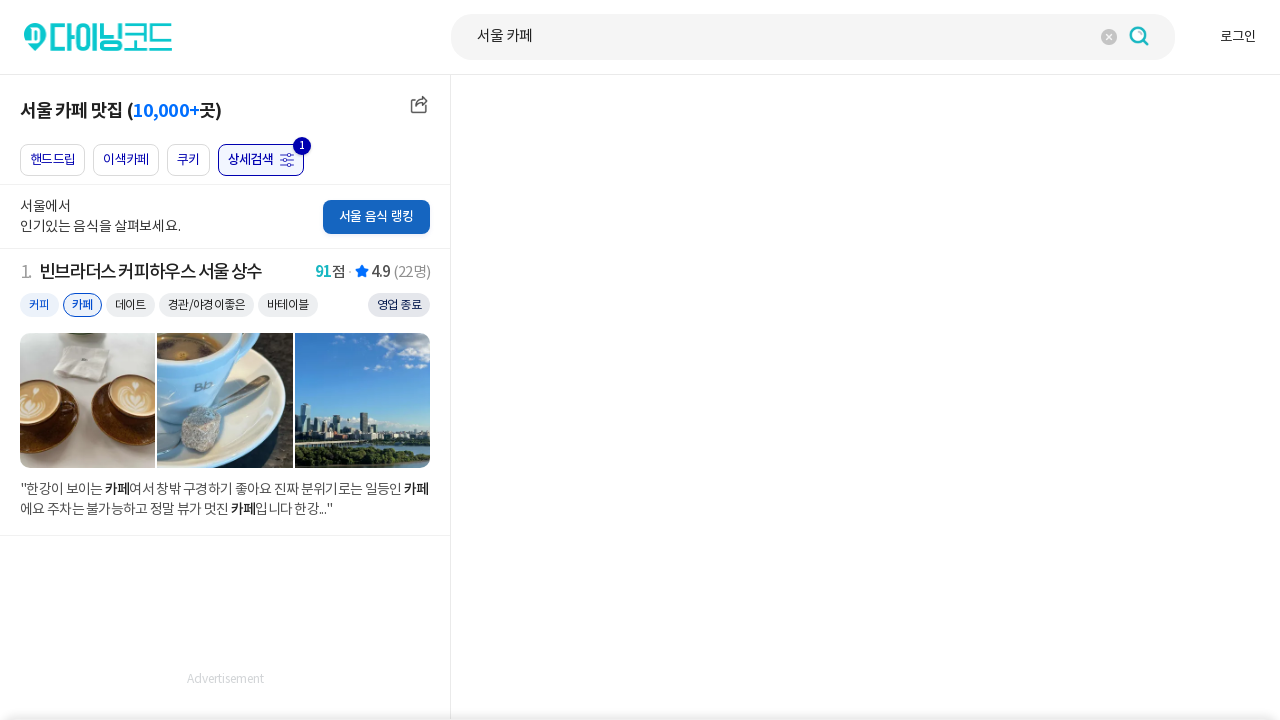

Waited for scrollable list section to load
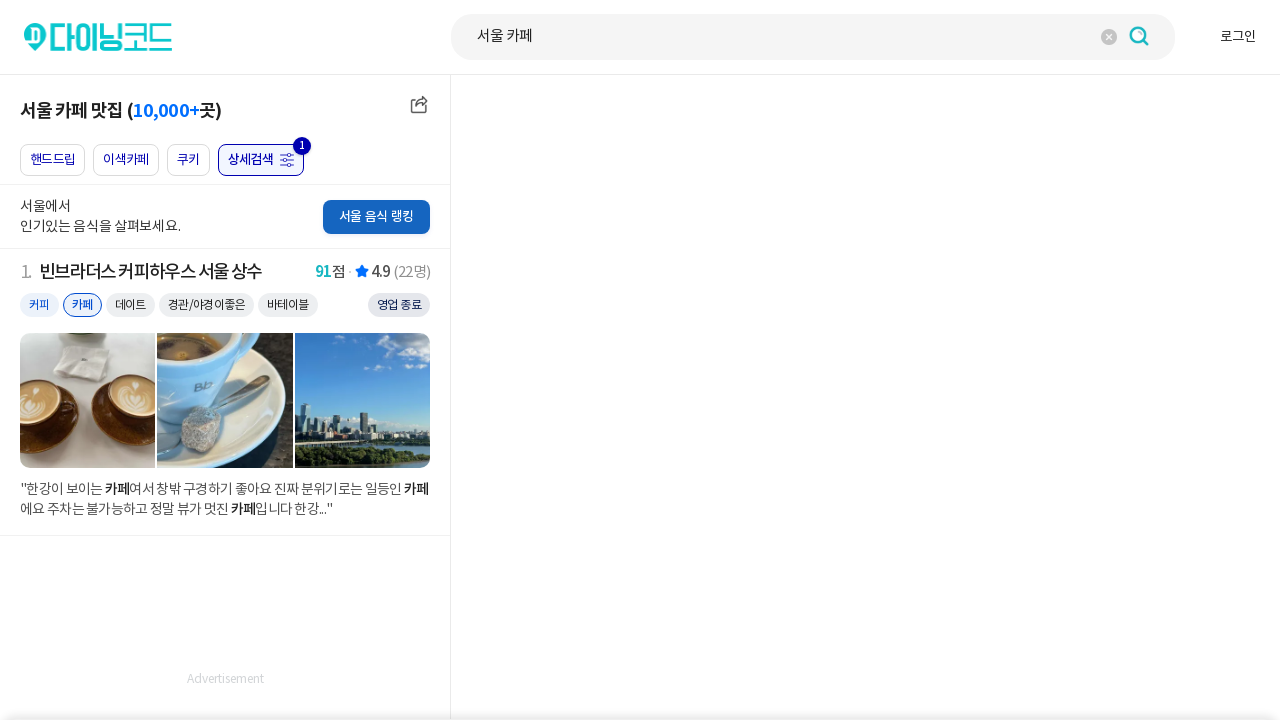

Retrieved initial scroll height of the list section
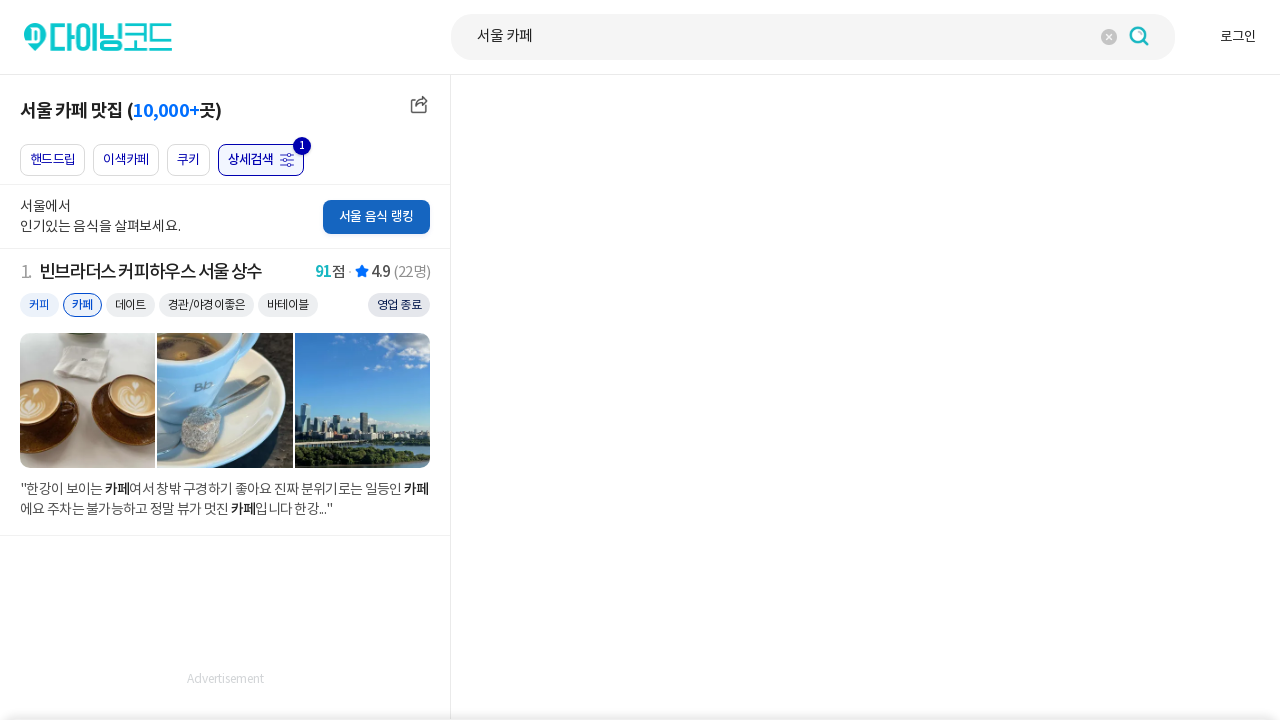

Scrolled down within the restaurant list section
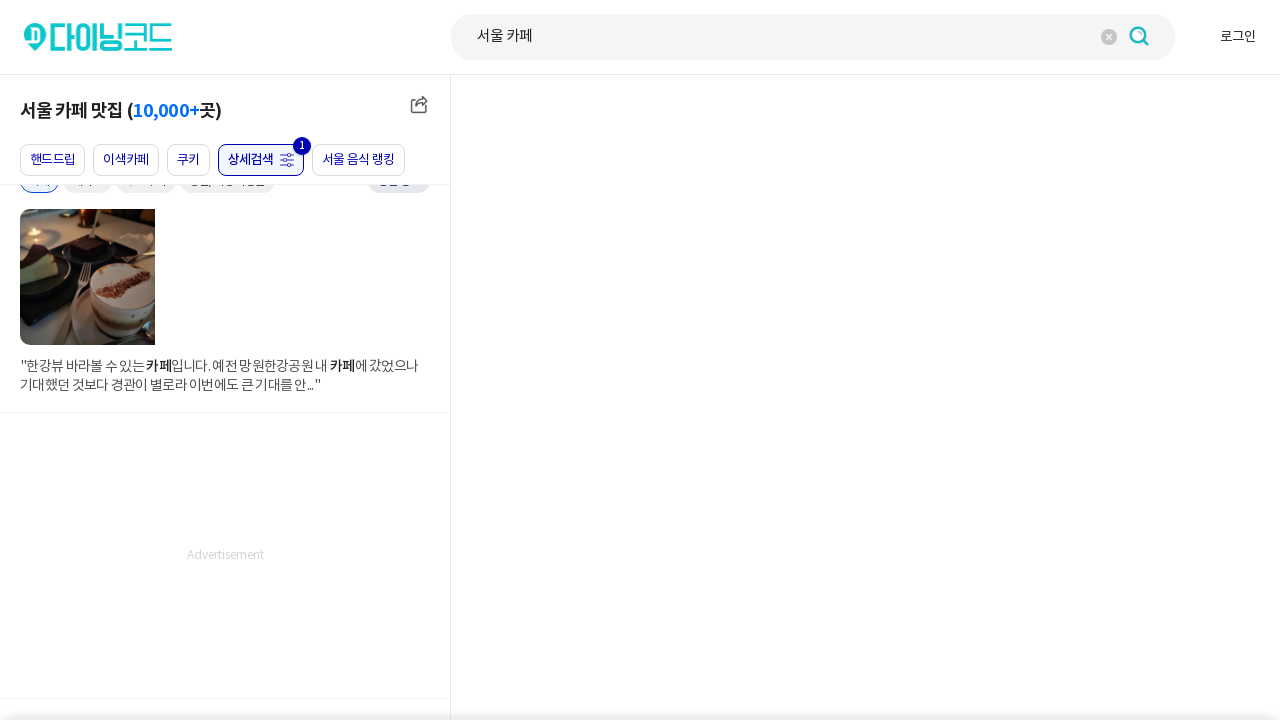

Waited 3 seconds for new restaurant listings to load
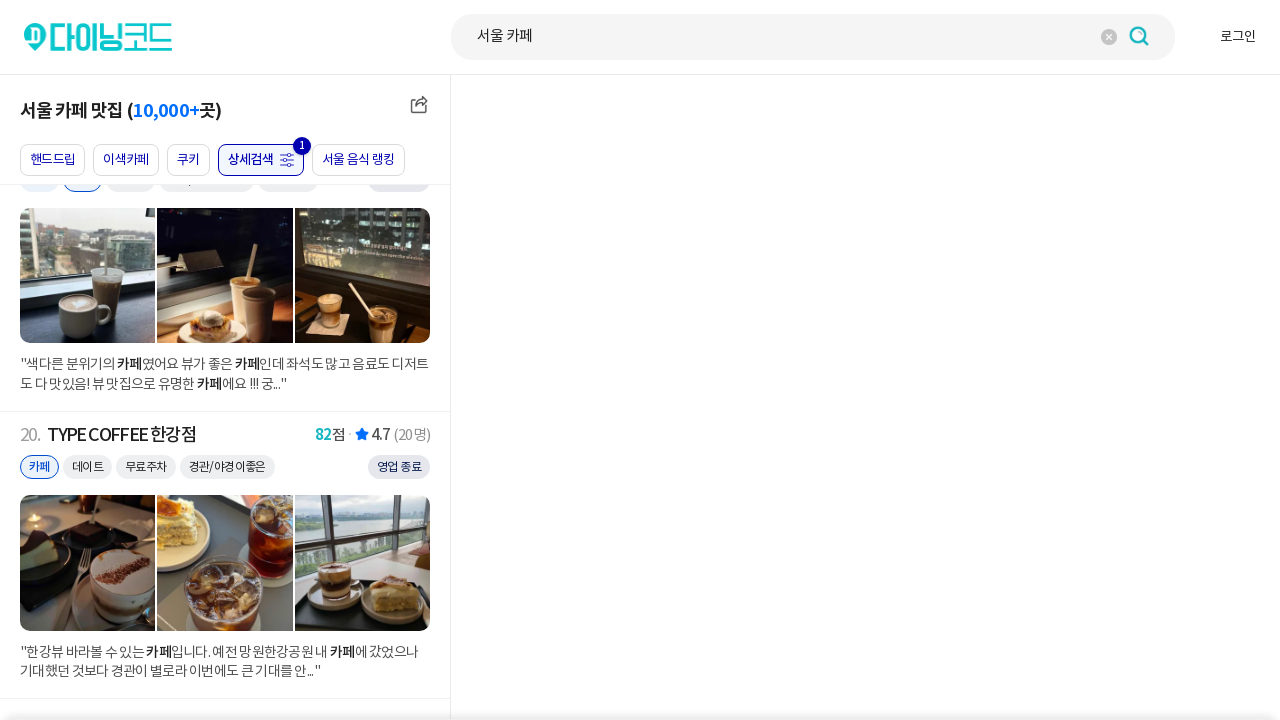

Retrieved updated scroll height of the list section
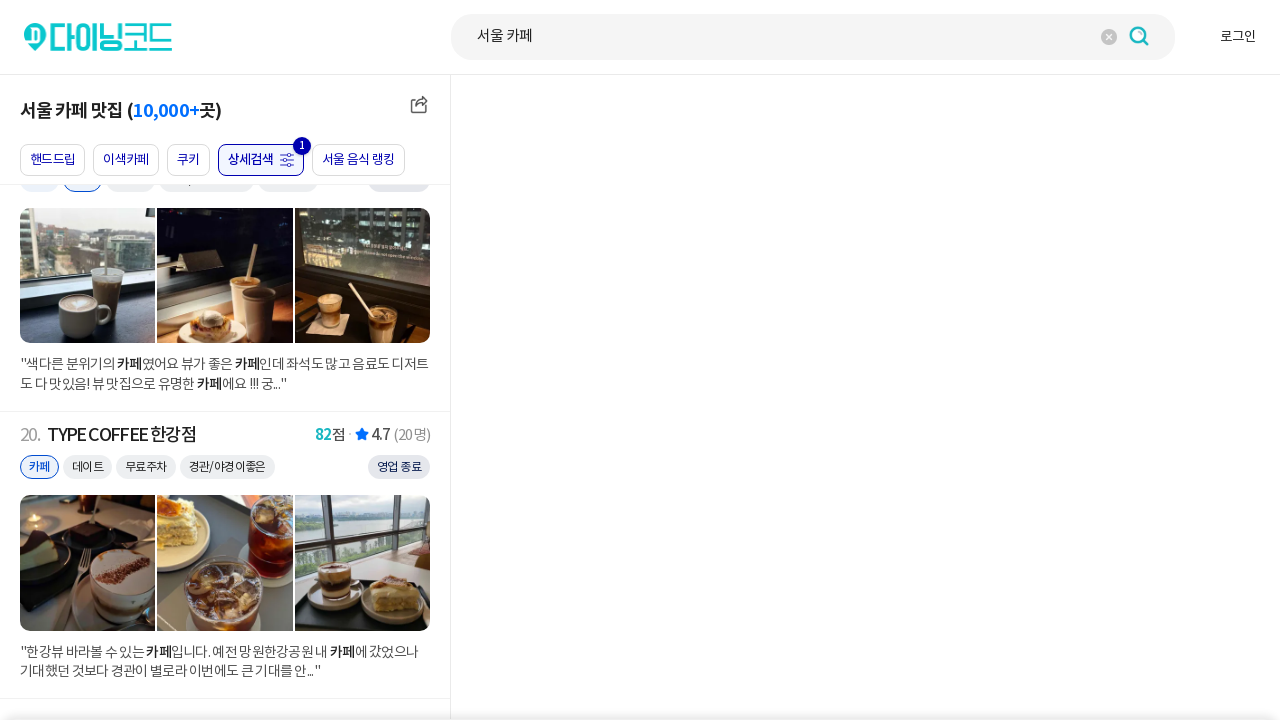

Scrolled down within the restaurant list section
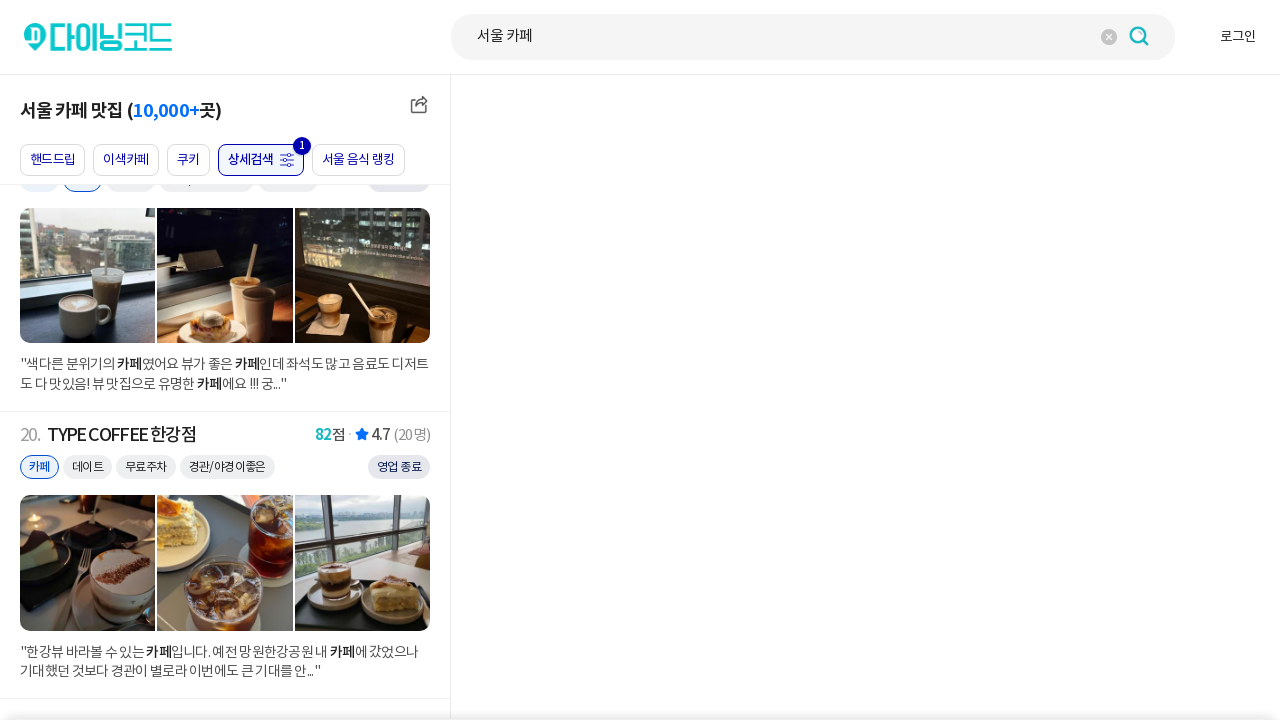

Waited 3 seconds for new restaurant listings to load
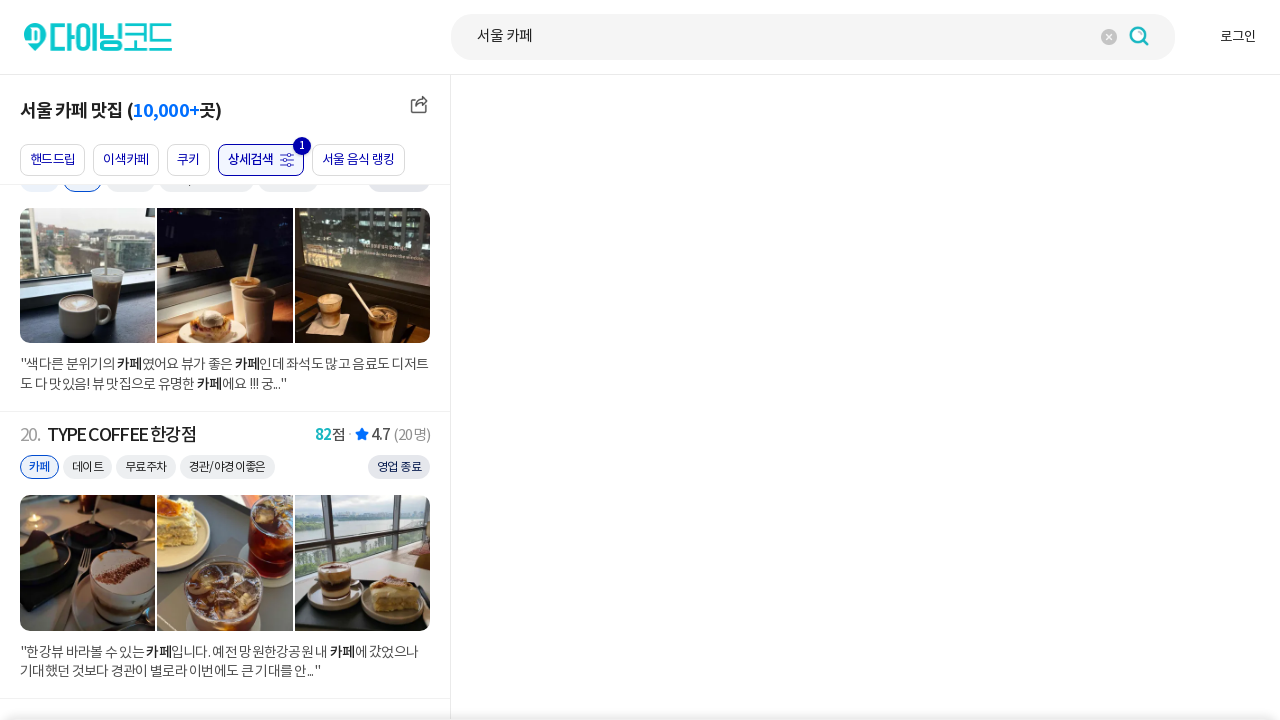

Retrieved updated scroll height of the list section
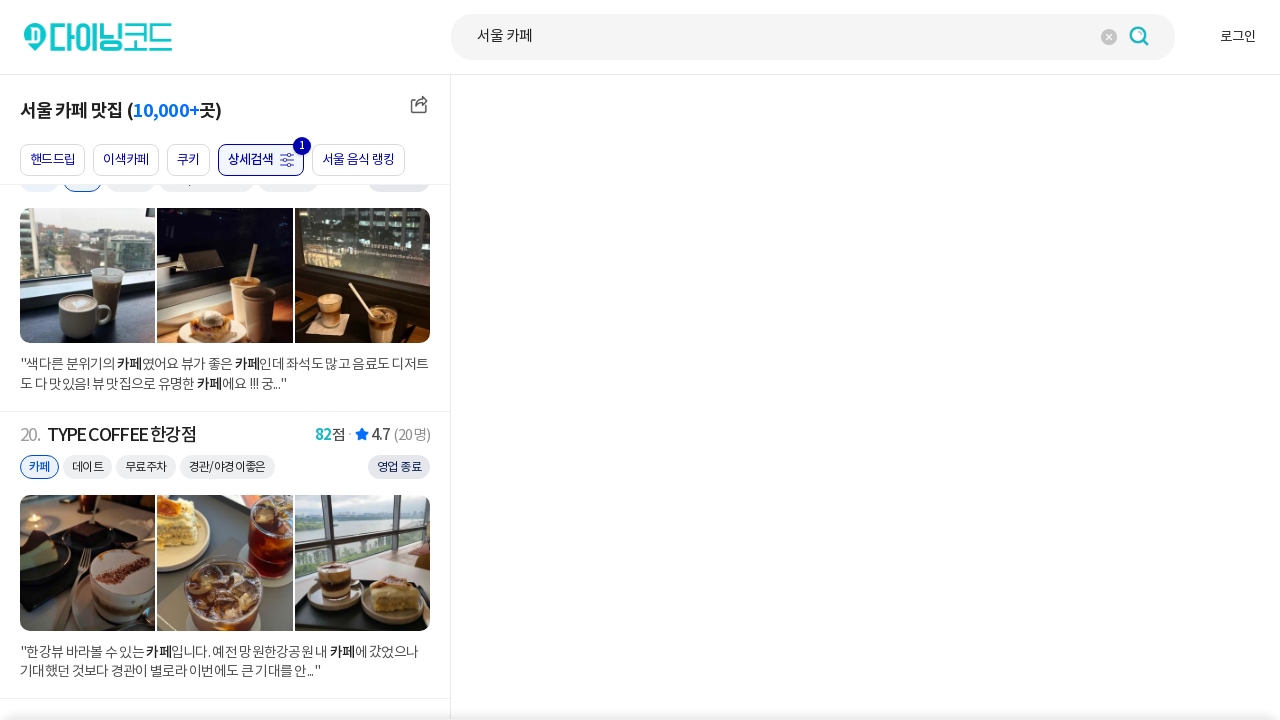

Reached the bottom of the restaurant list - no more listings to load
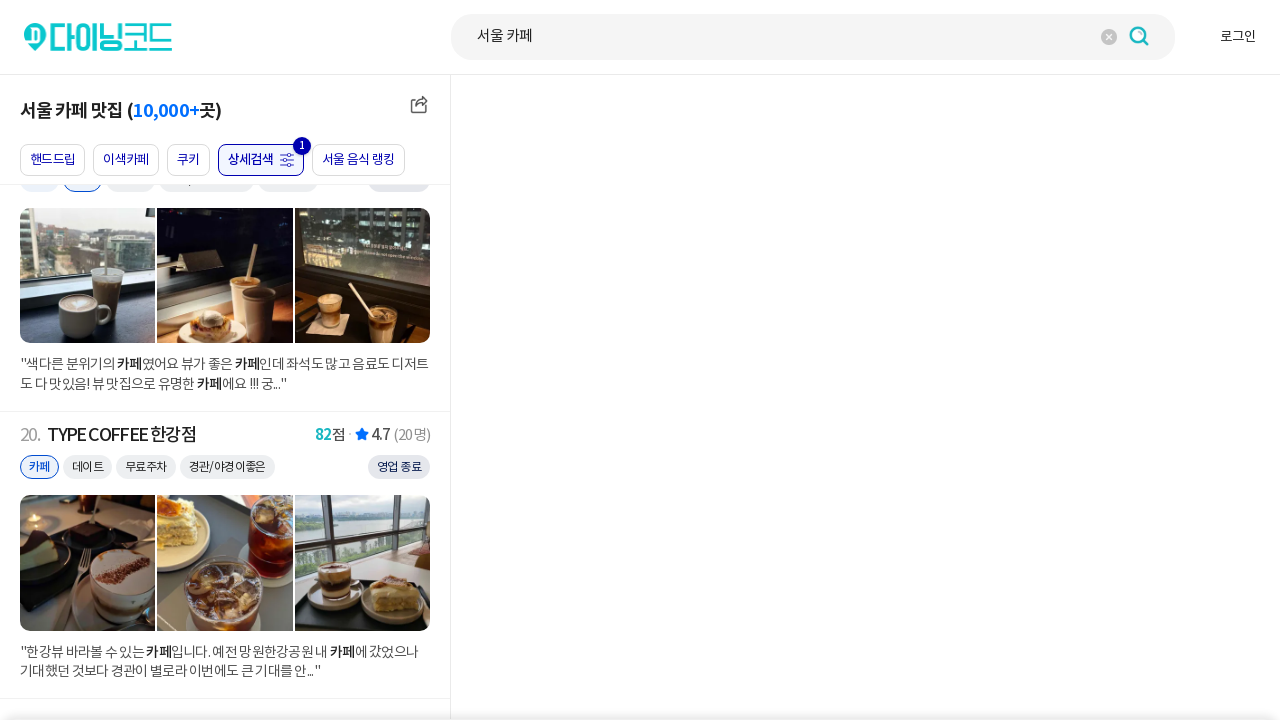

Verified that restaurant listing blocks (PoiBlock elements) are visible on the page
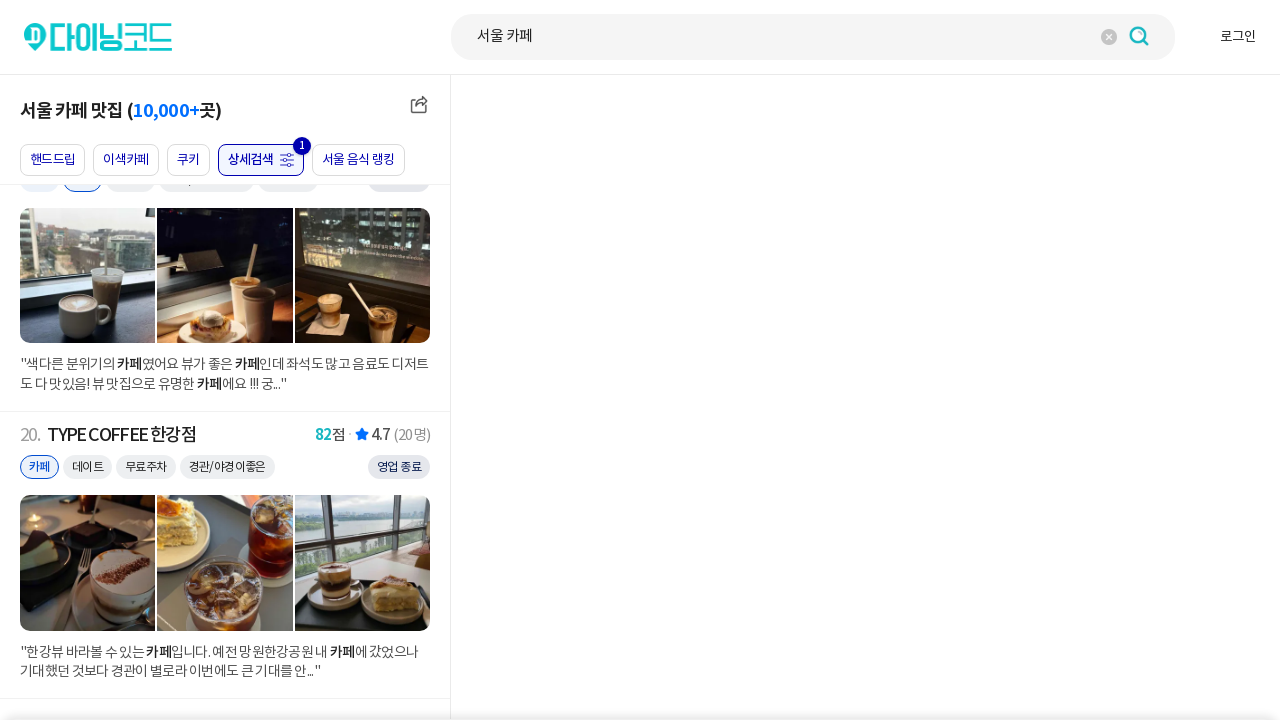

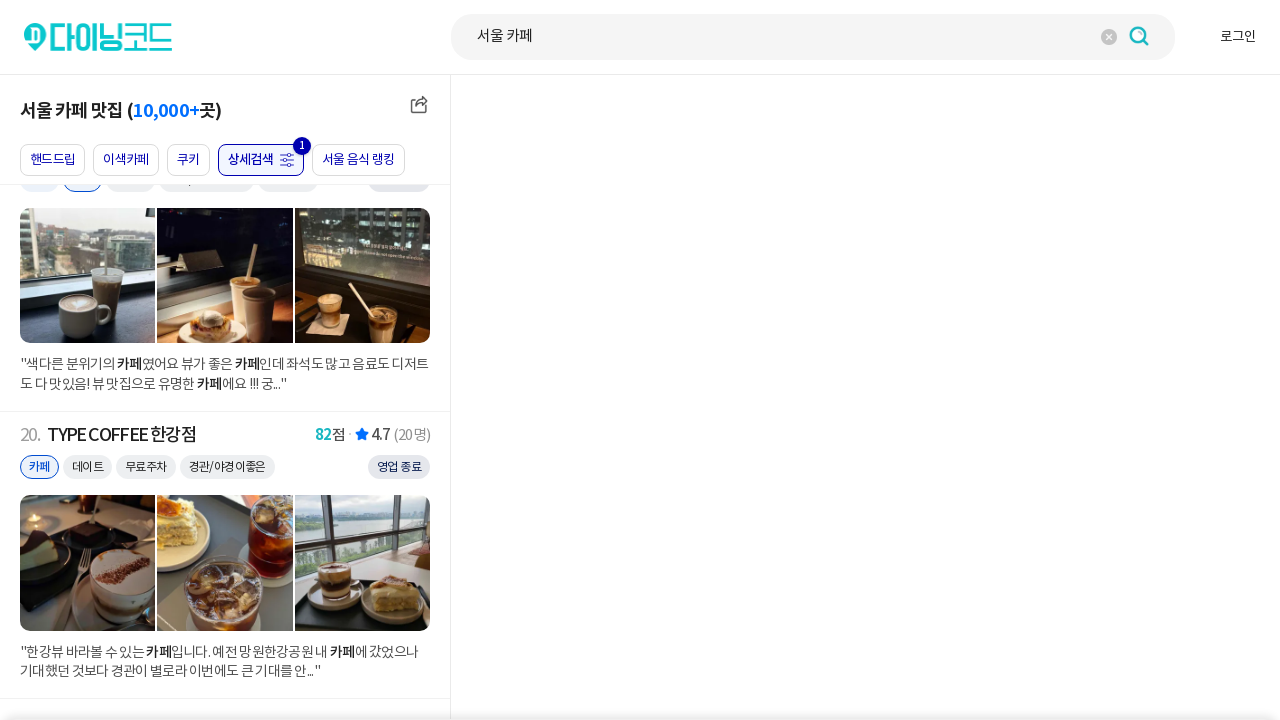